Tests form filling on a practice website by entering an email address and clicking a checkbox

Starting URL: http://rahulshettyacademy.com/angularpractice/

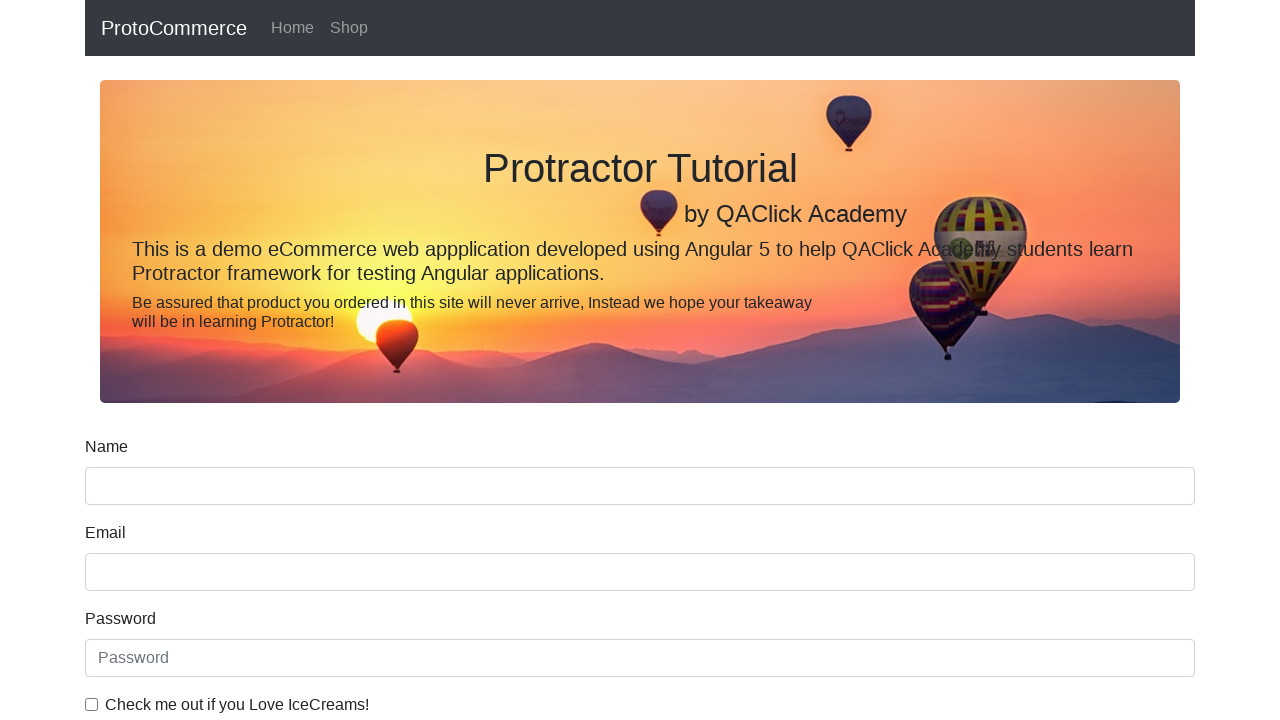

Filled email field with 'proba@nuevos.com' on input[name='email']
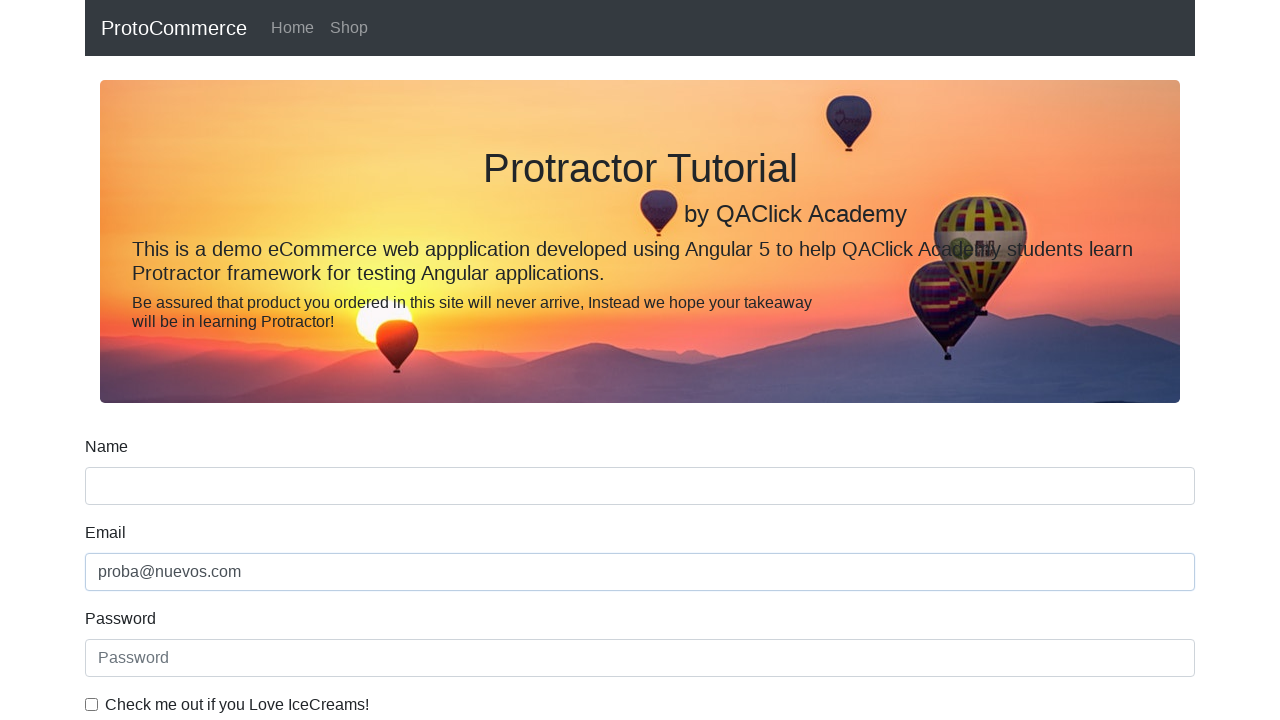

Clicked the example checkbox at (92, 704) on #exampleCheck1
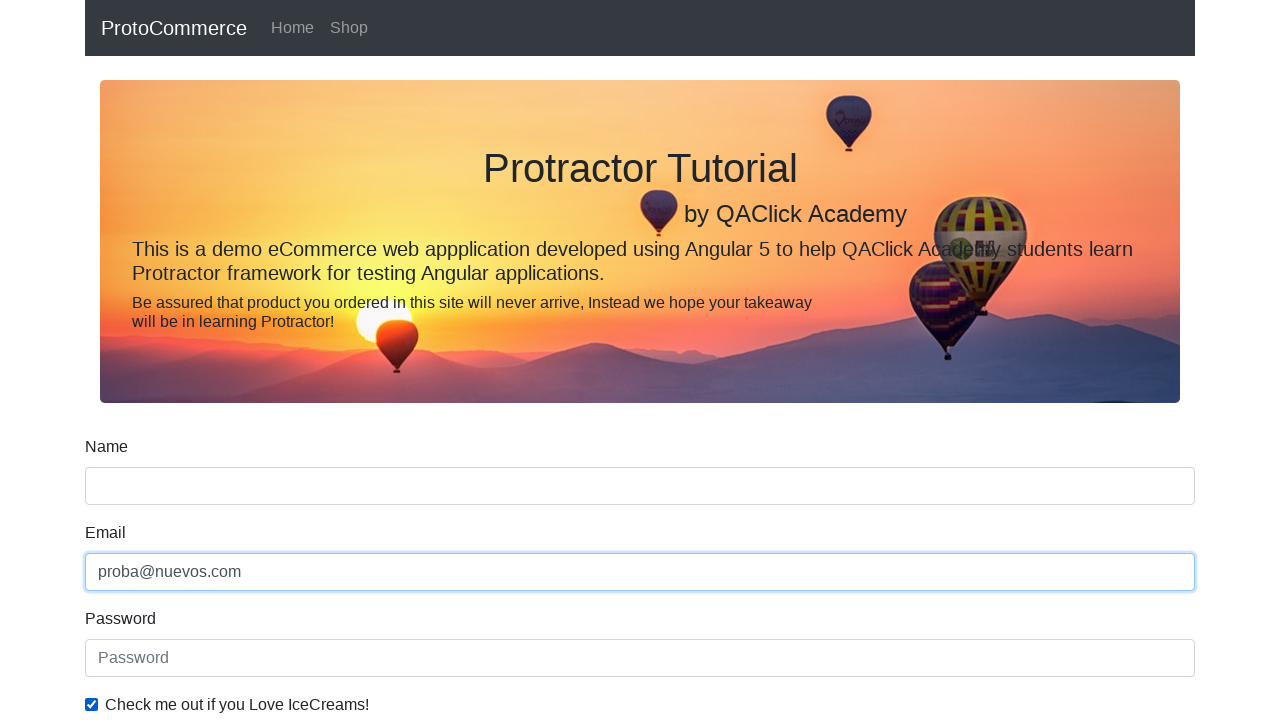

Waited 1 second for form updates to render
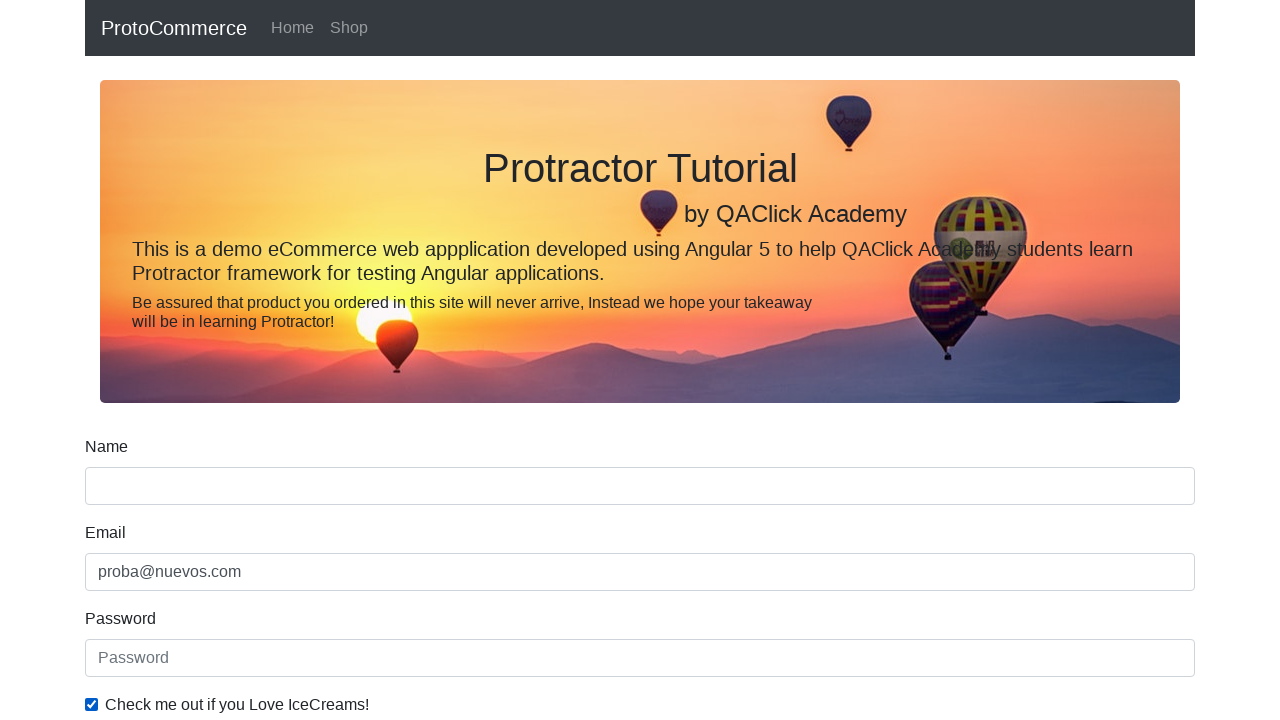

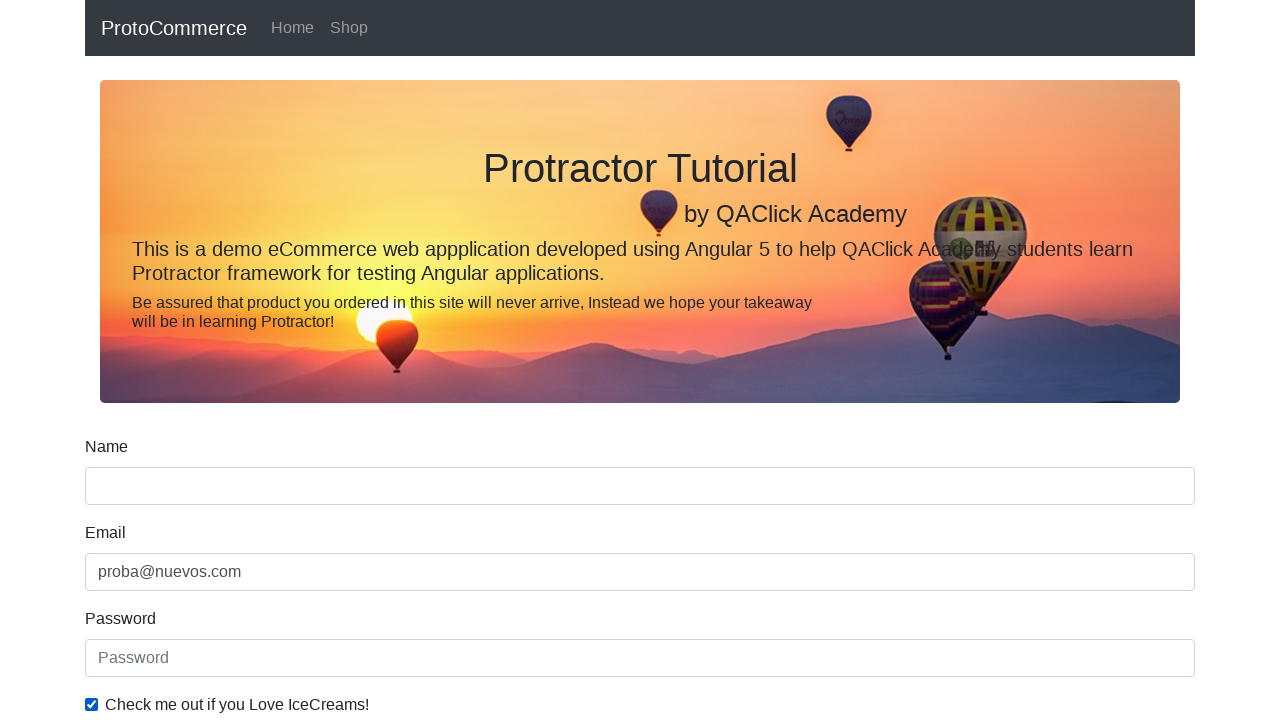